Demonstrates drag and drop by offset, dragging an element to specific coordinates

Starting URL: https://crossbrowsertesting.github.io/drag-and-drop

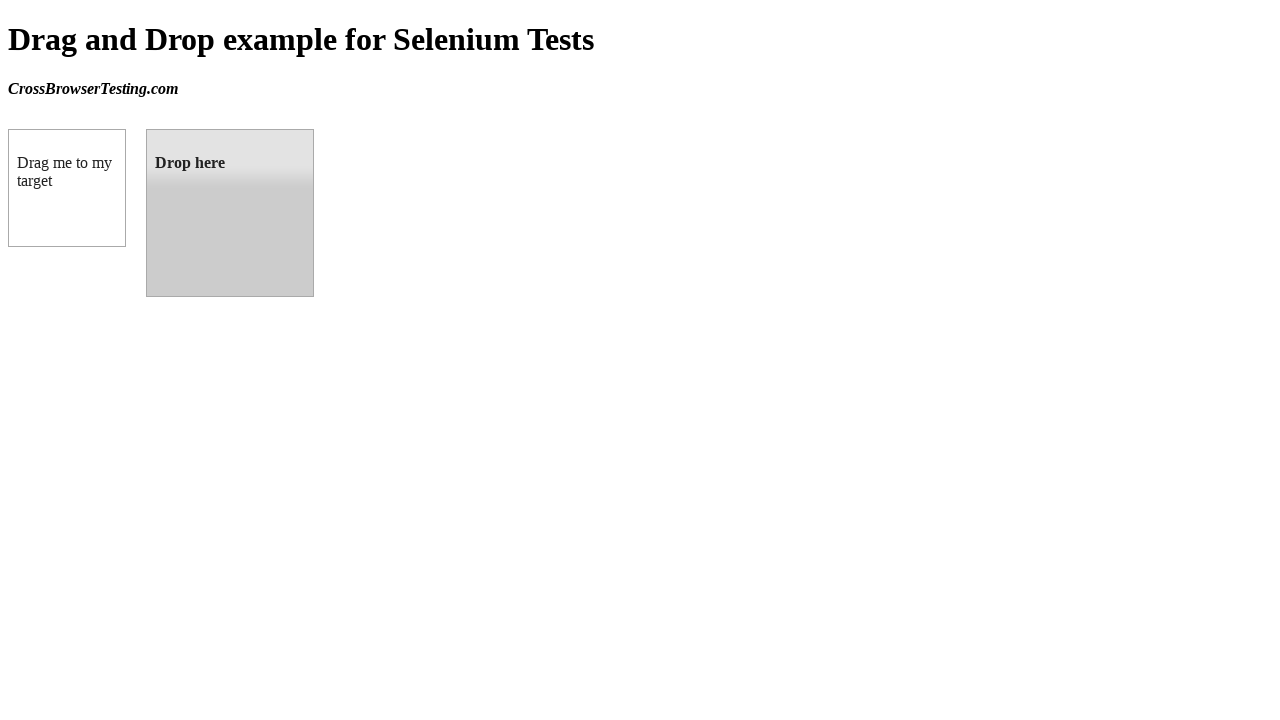

Located draggable source element
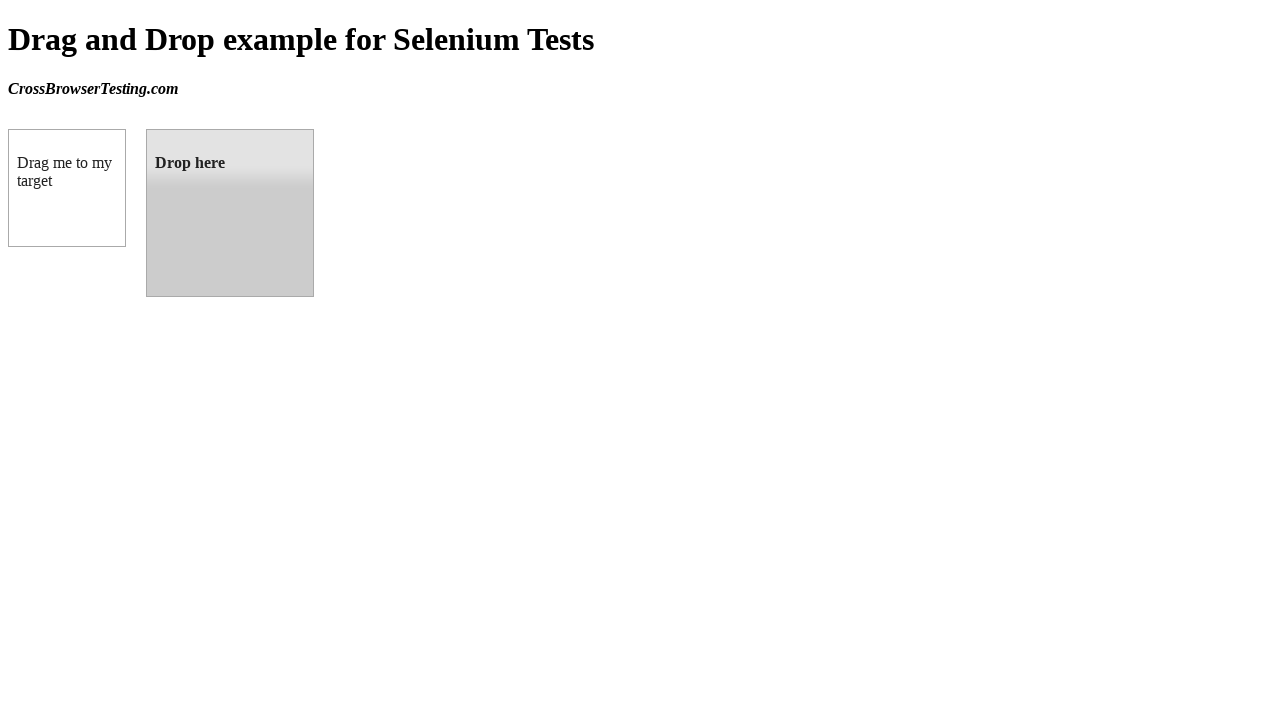

Located droppable target element
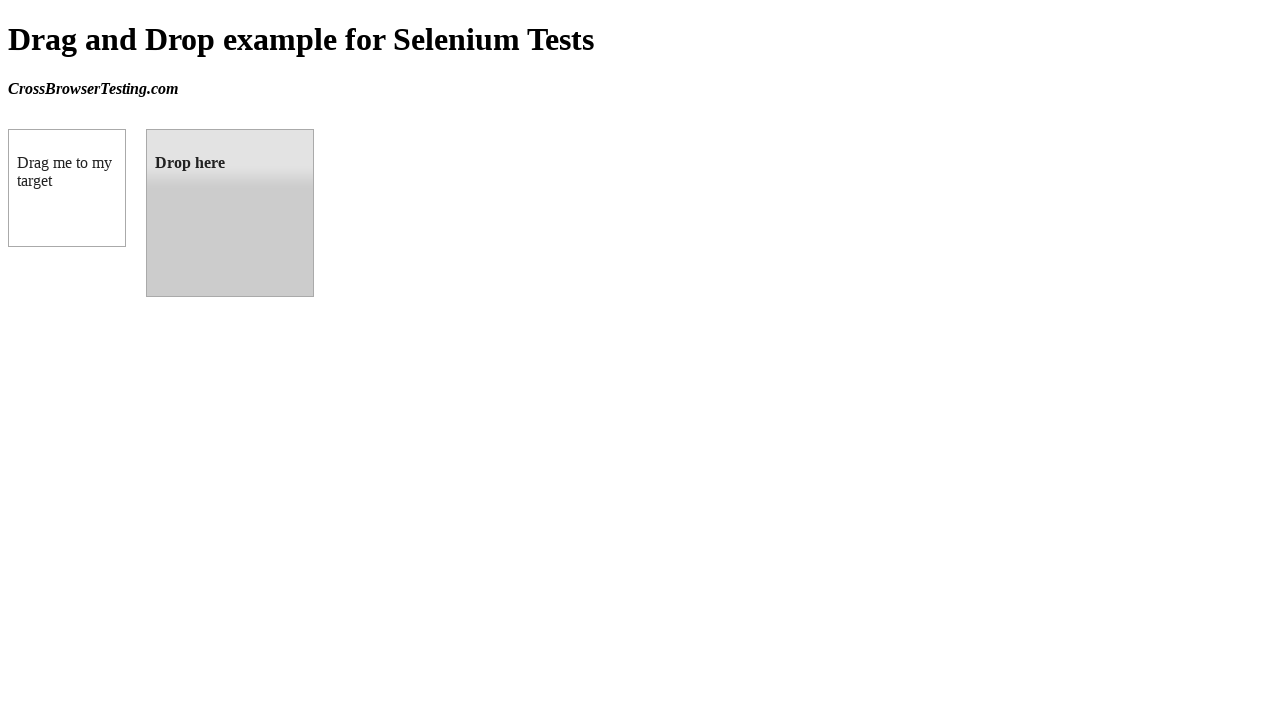

Retrieved target element bounding box coordinates
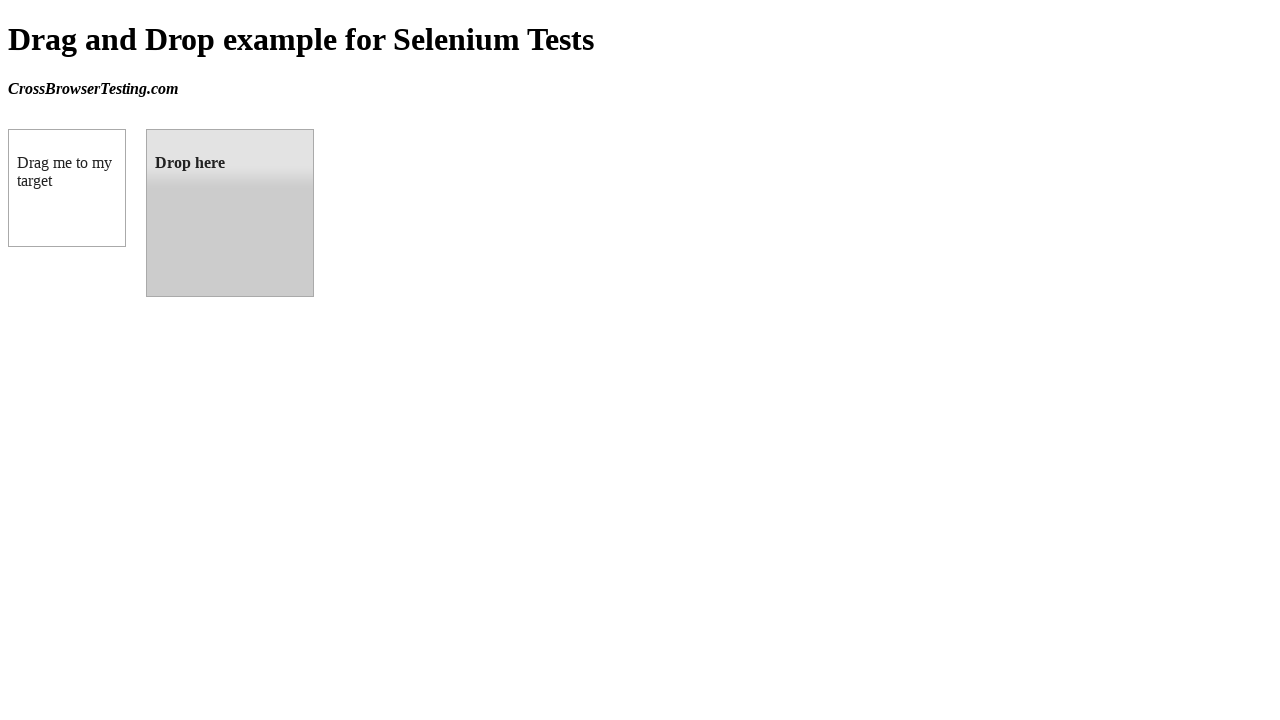

Dragged source element to target element by offset at (230, 213)
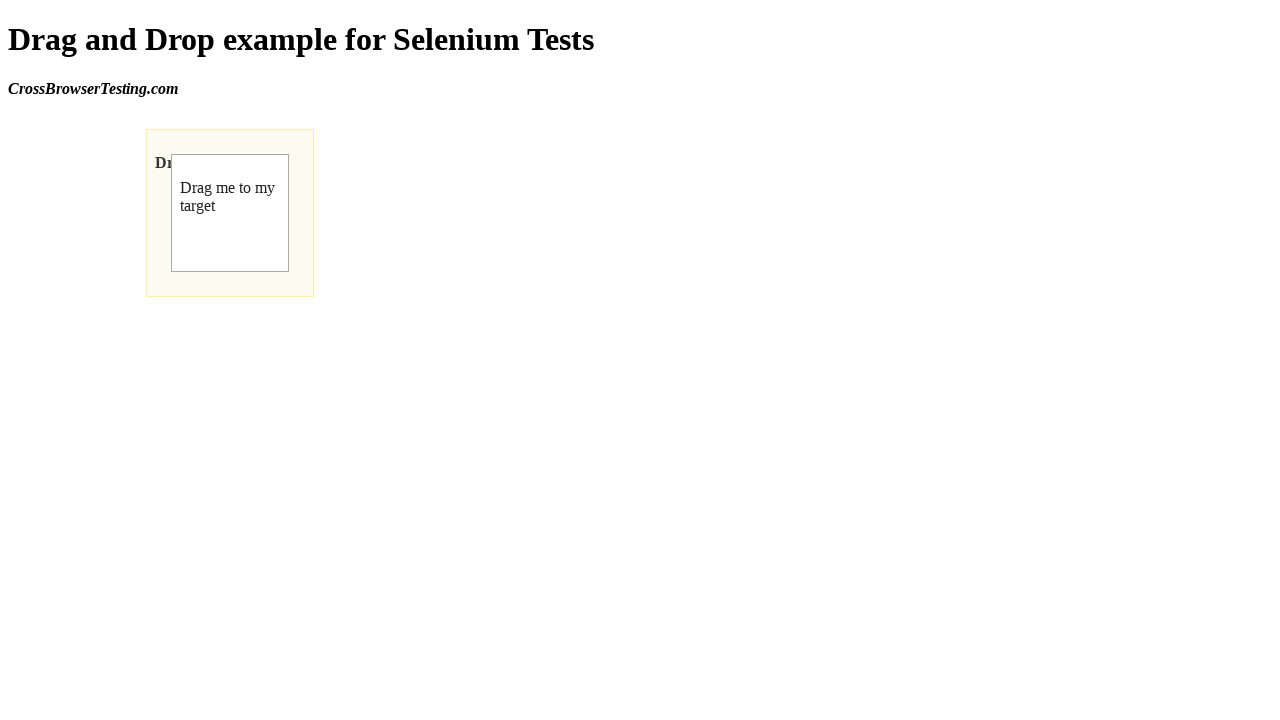

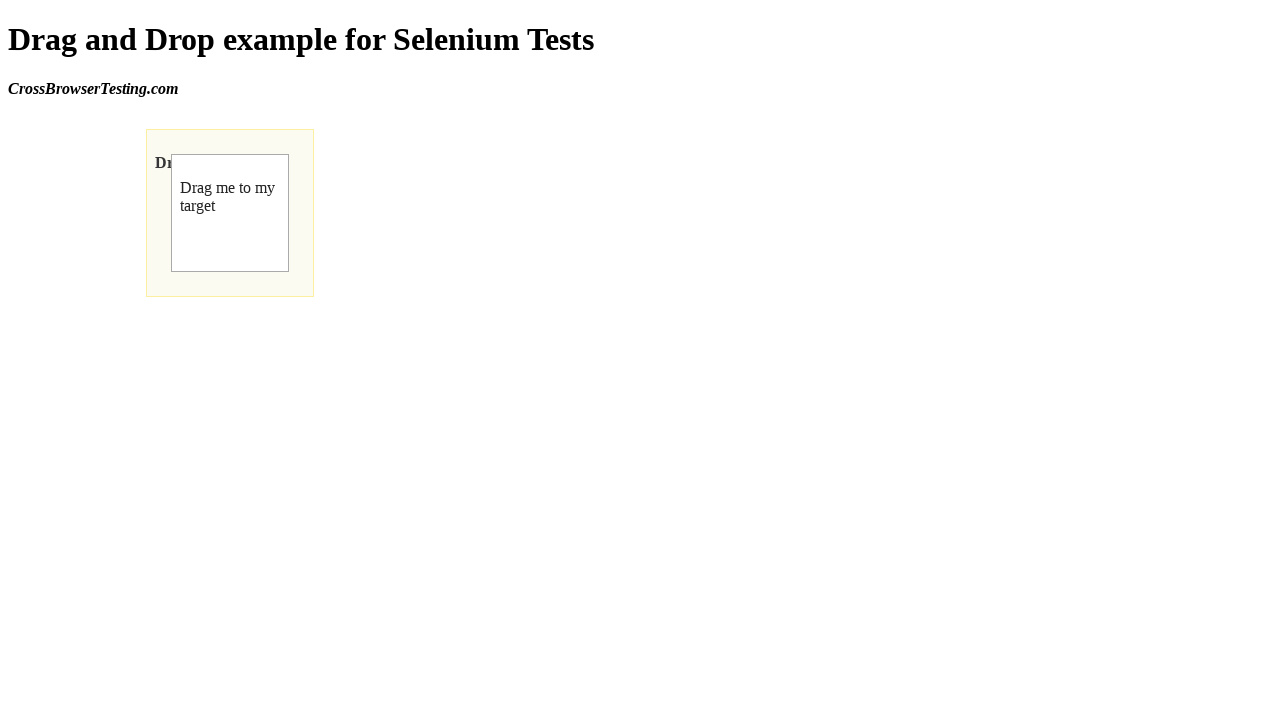